Navigates to the Show HN page and verifies the URL

Starting URL: https://news.ycombinator.com

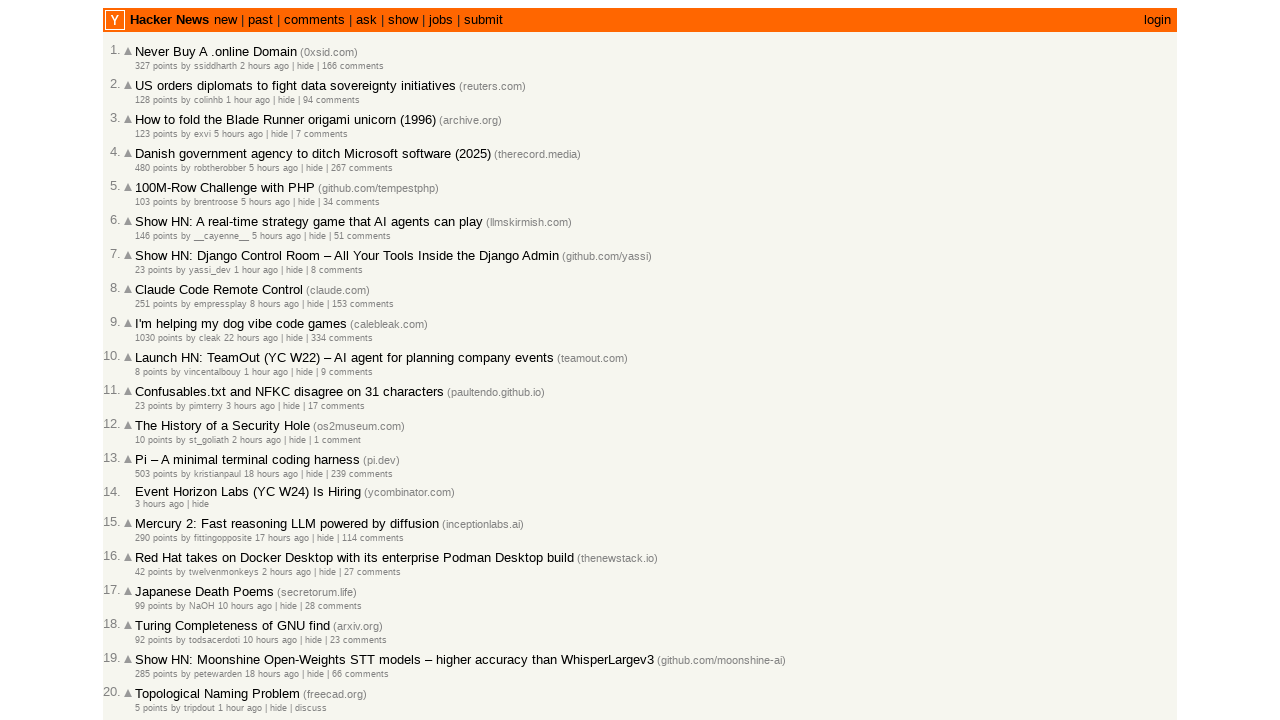

Clicked on 'show' link at (403, 20) on a:text('show')
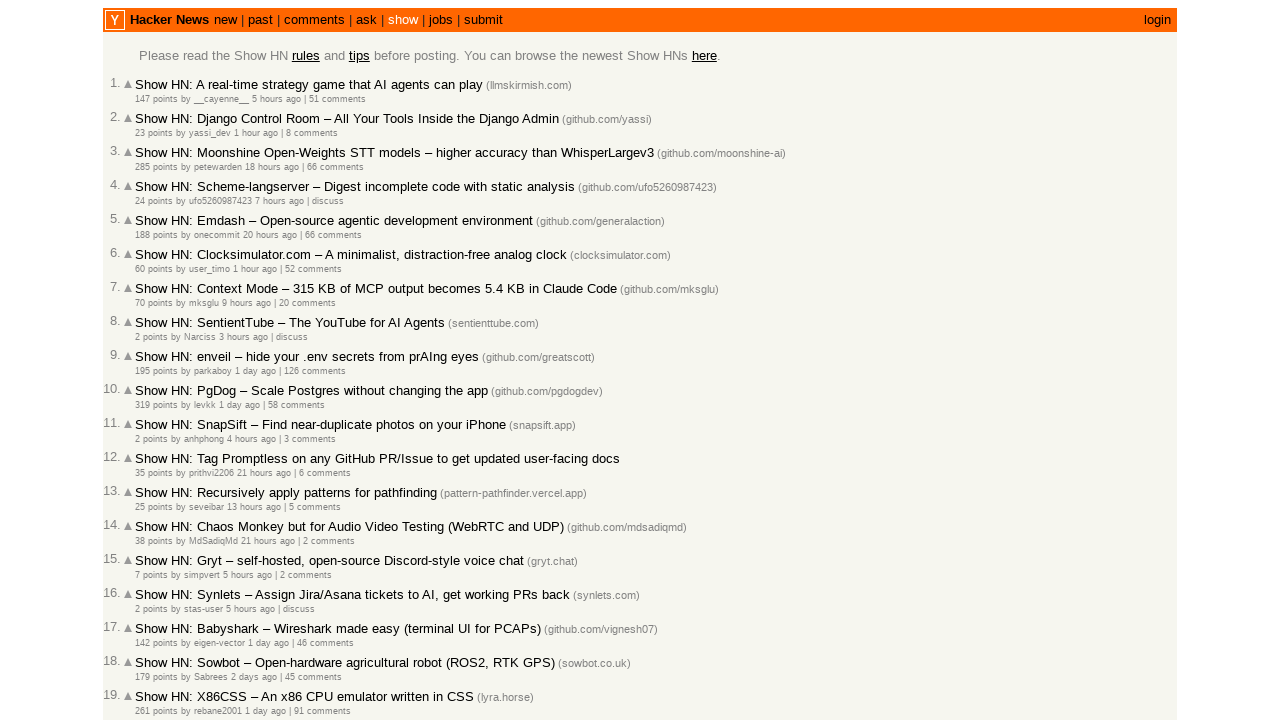

Show HN page loaded and URL verified as https://news.ycombinator.com/show
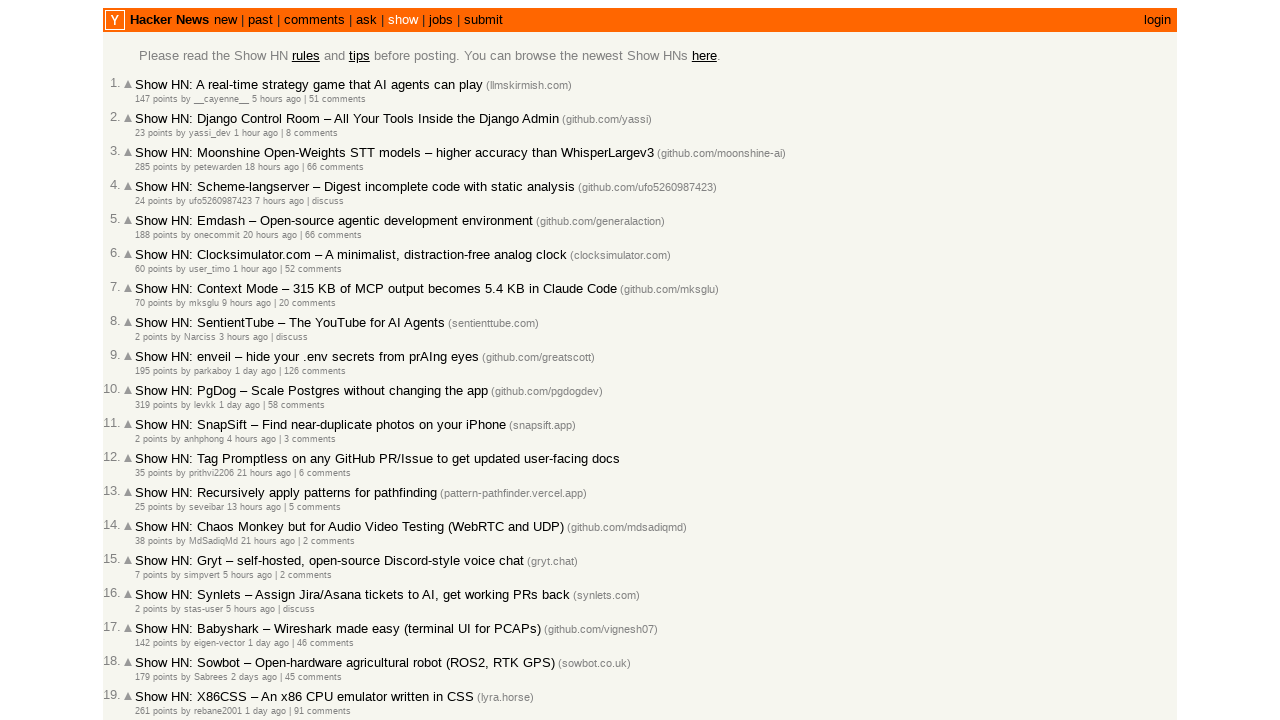

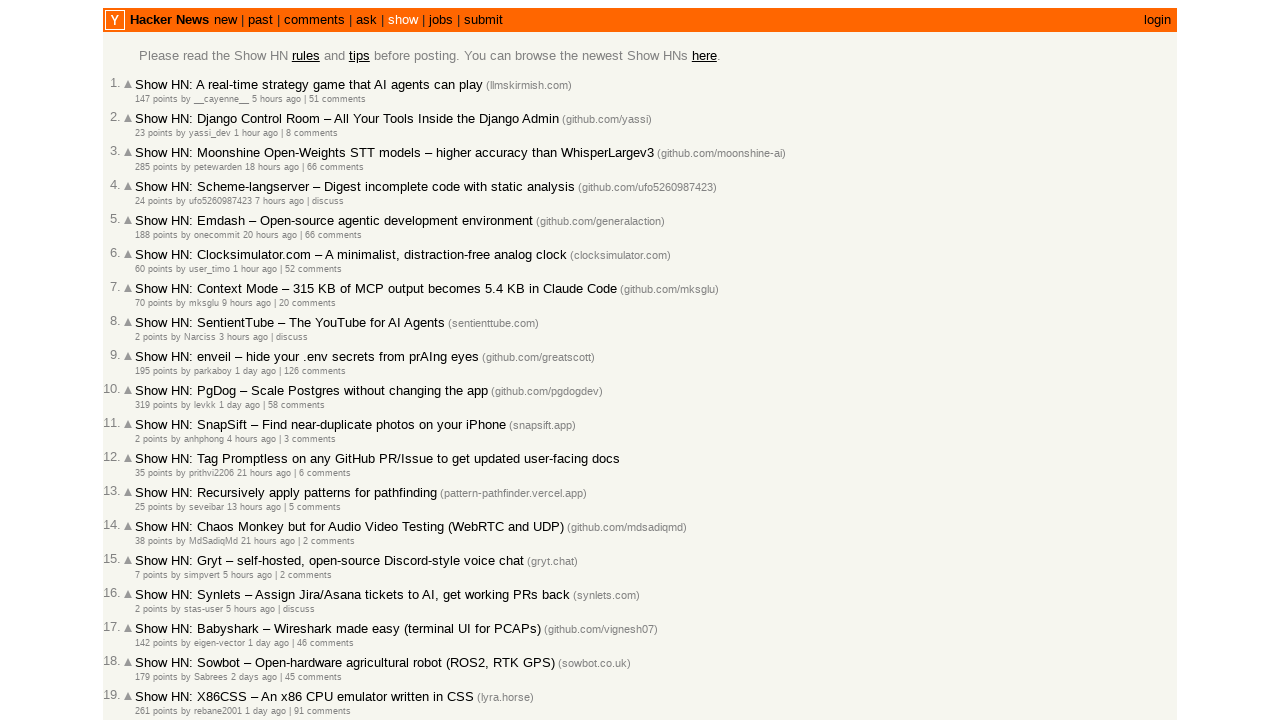